Tests navigation from the Playwright homepage by clicking the "Get started" link and verifying the Installation heading appears.

Starting URL: https://playwright.dev/

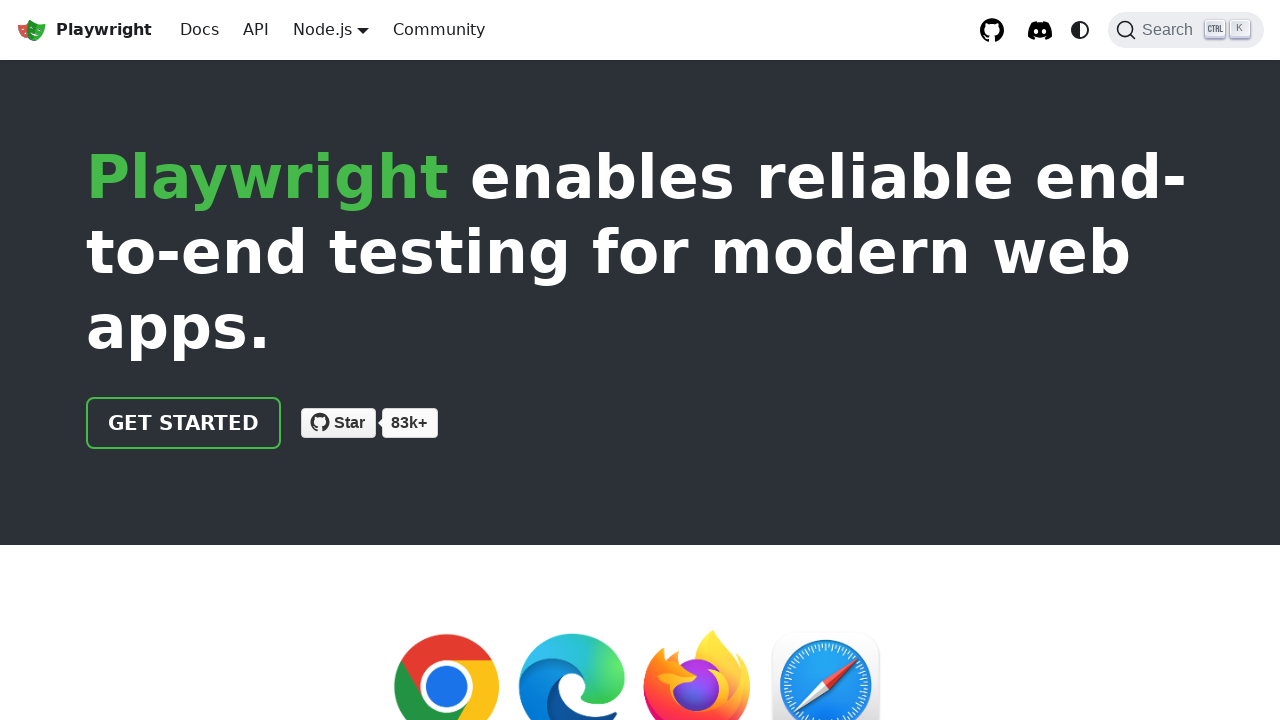

Clicked the 'Get started' link on Playwright homepage at (184, 423) on internal:role=link[name="Get started"i]
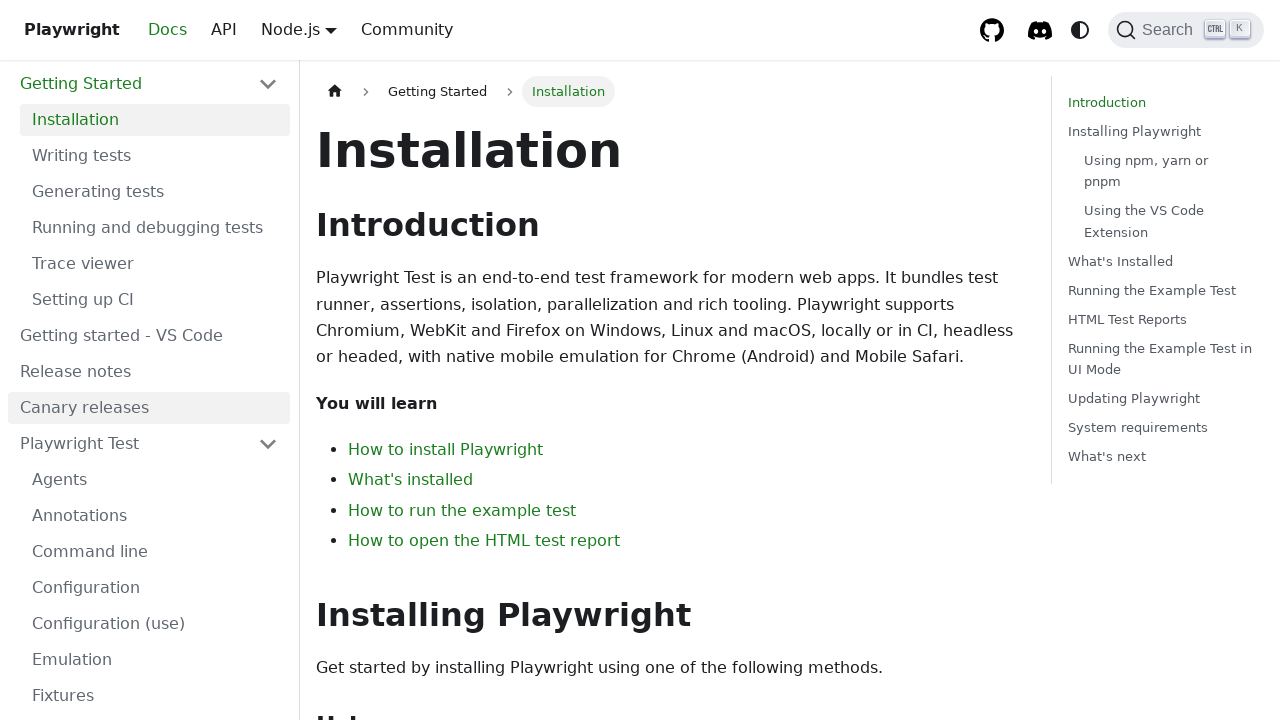

Installation heading appeared and is visible
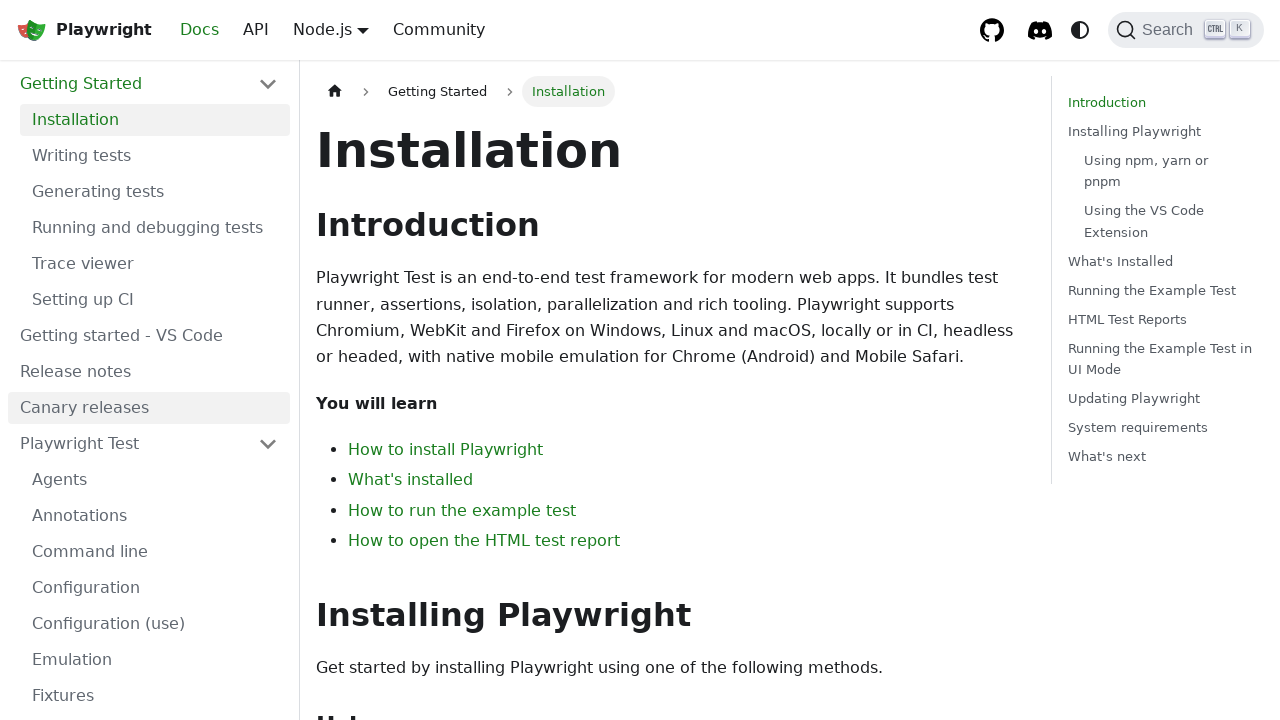

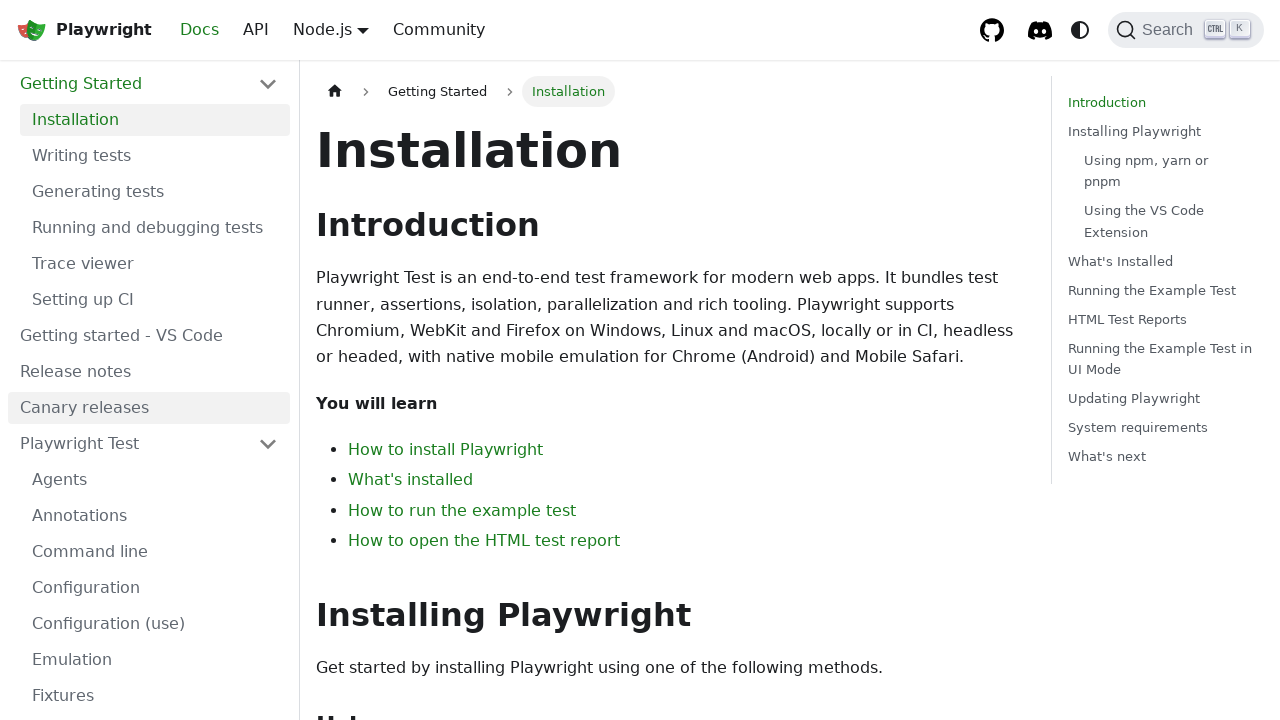